Tests file upload functionality by selecting a file, submitting the upload form, and verifying the upload was successful by checking for the confirmation message.

Starting URL: https://the-internet.herokuapp.com/upload

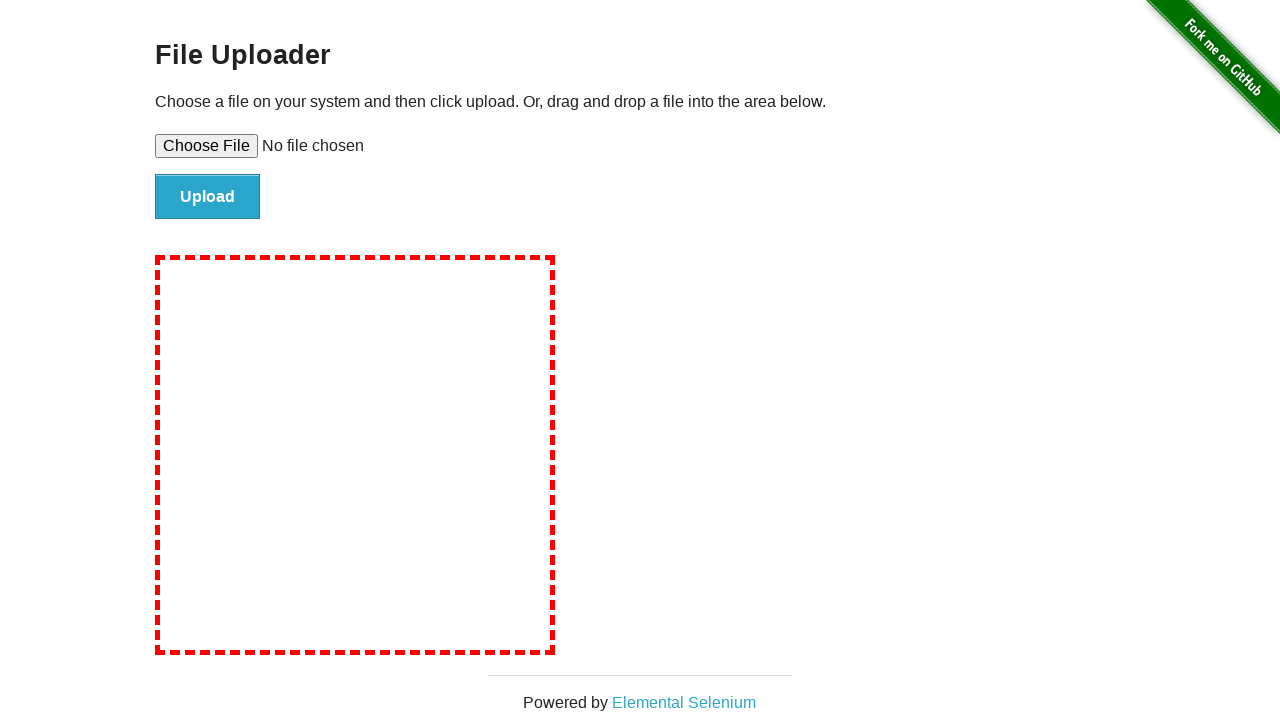

Created temporary test JPEG file for upload
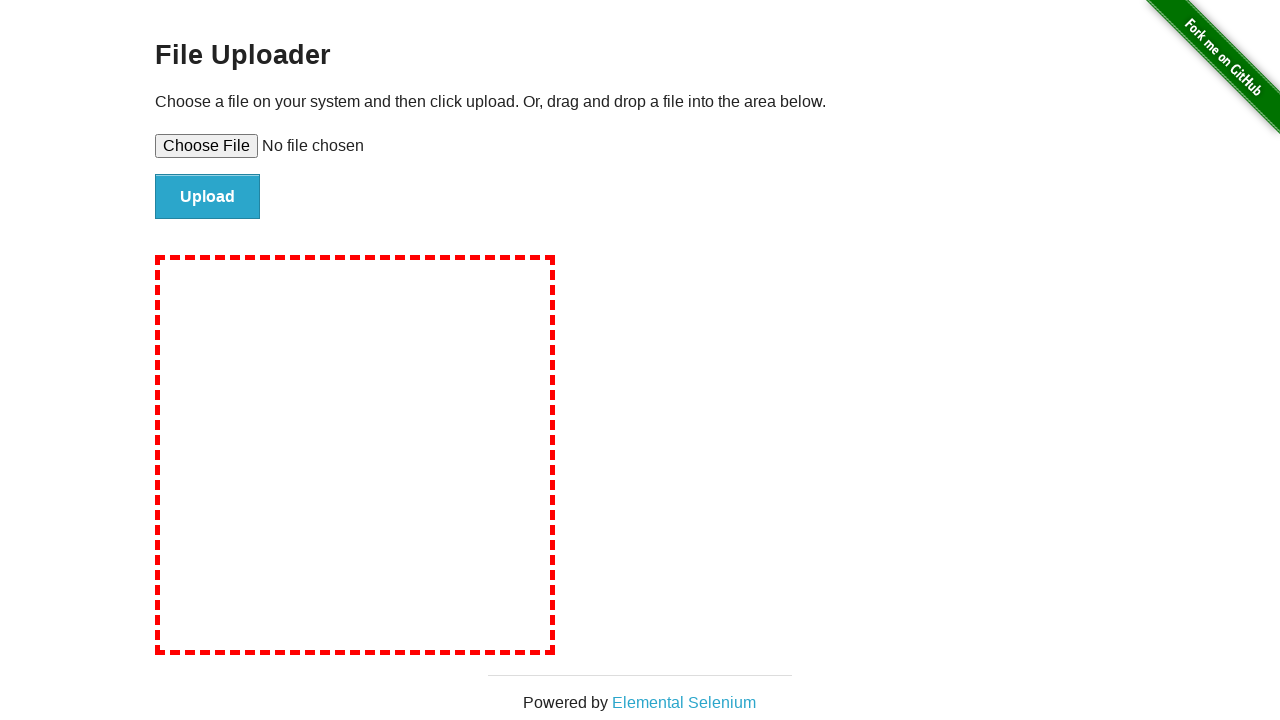

Selected test file in the file upload input
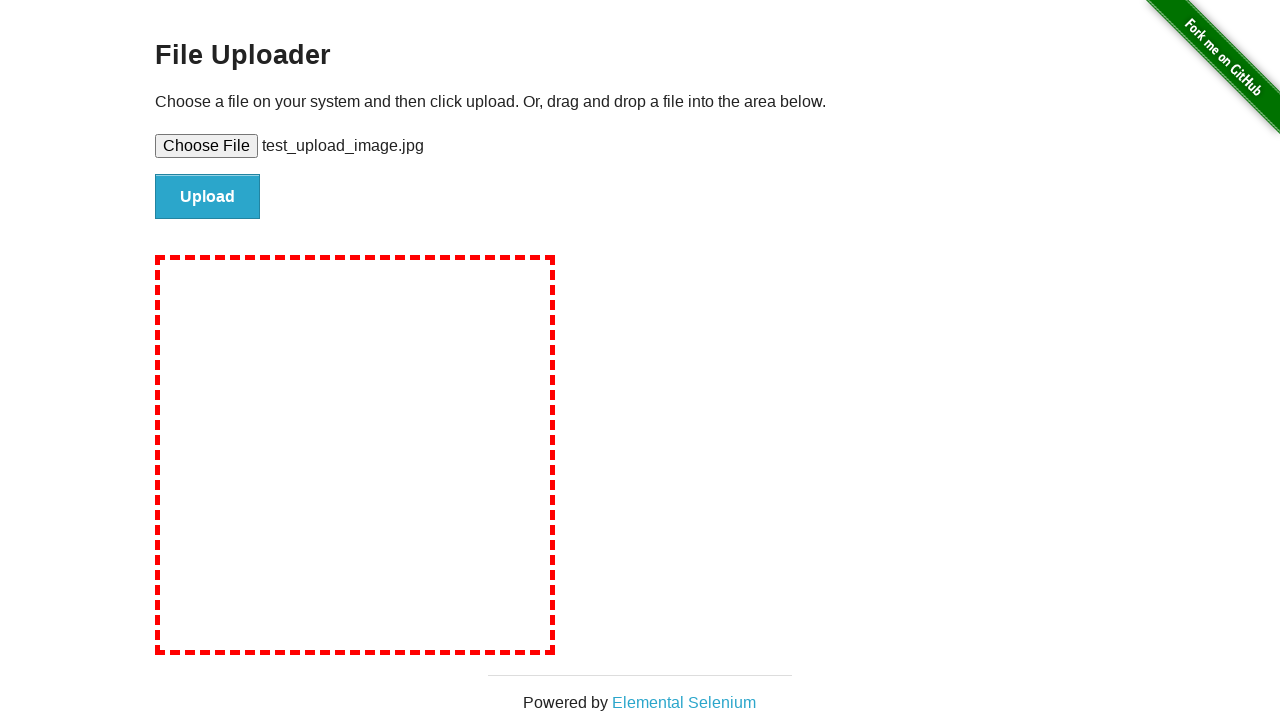

Clicked the file submit button to upload the file at (208, 197) on #file-submit
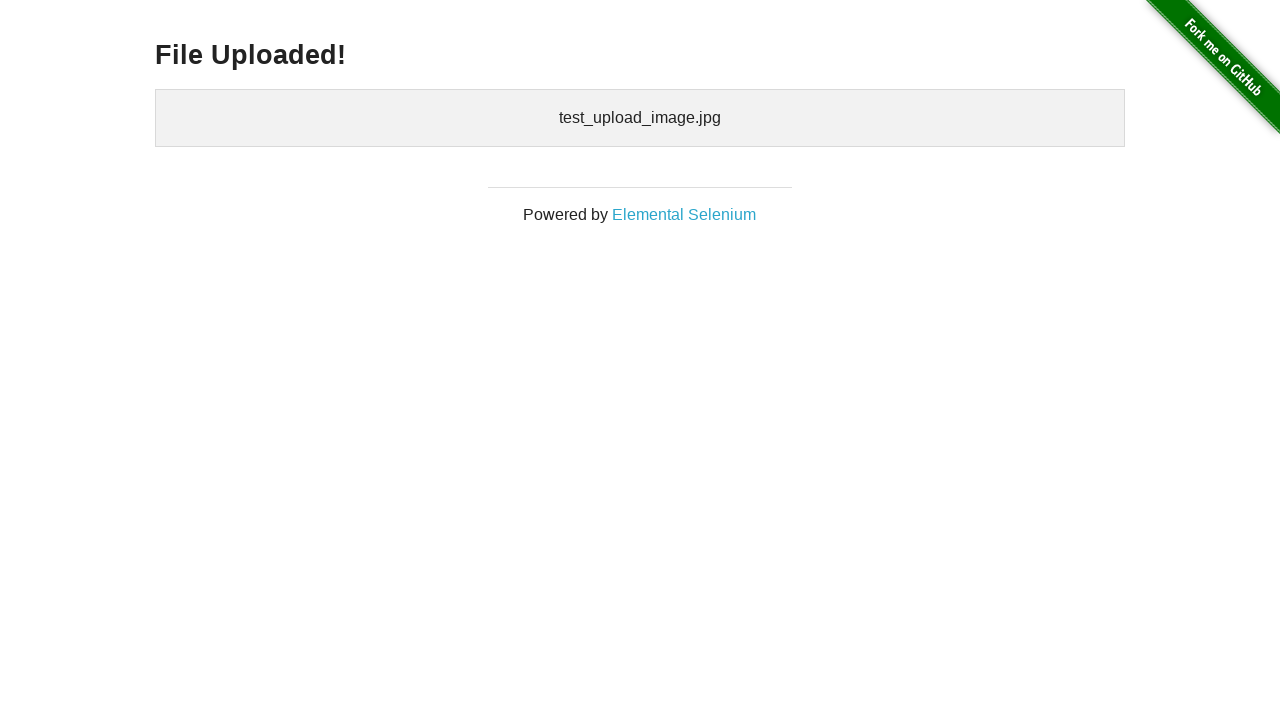

File upload confirmation heading loaded
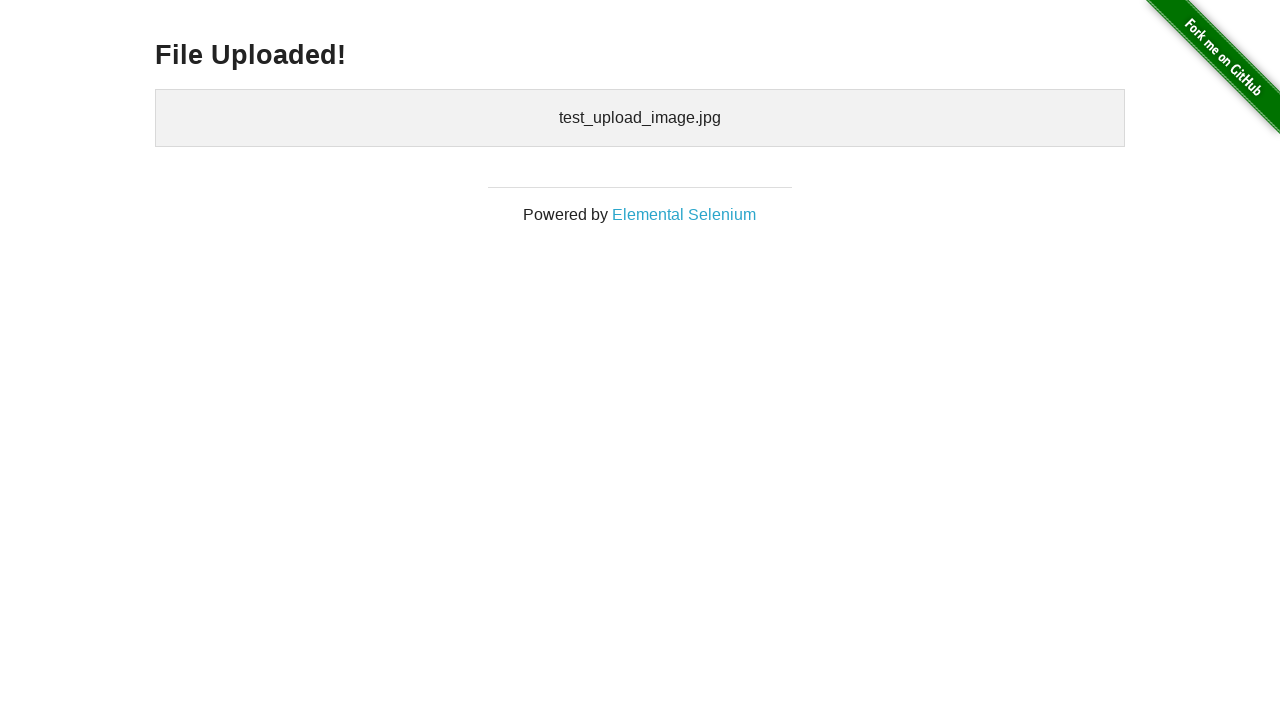

Verified that the file upload confirmation message is visible
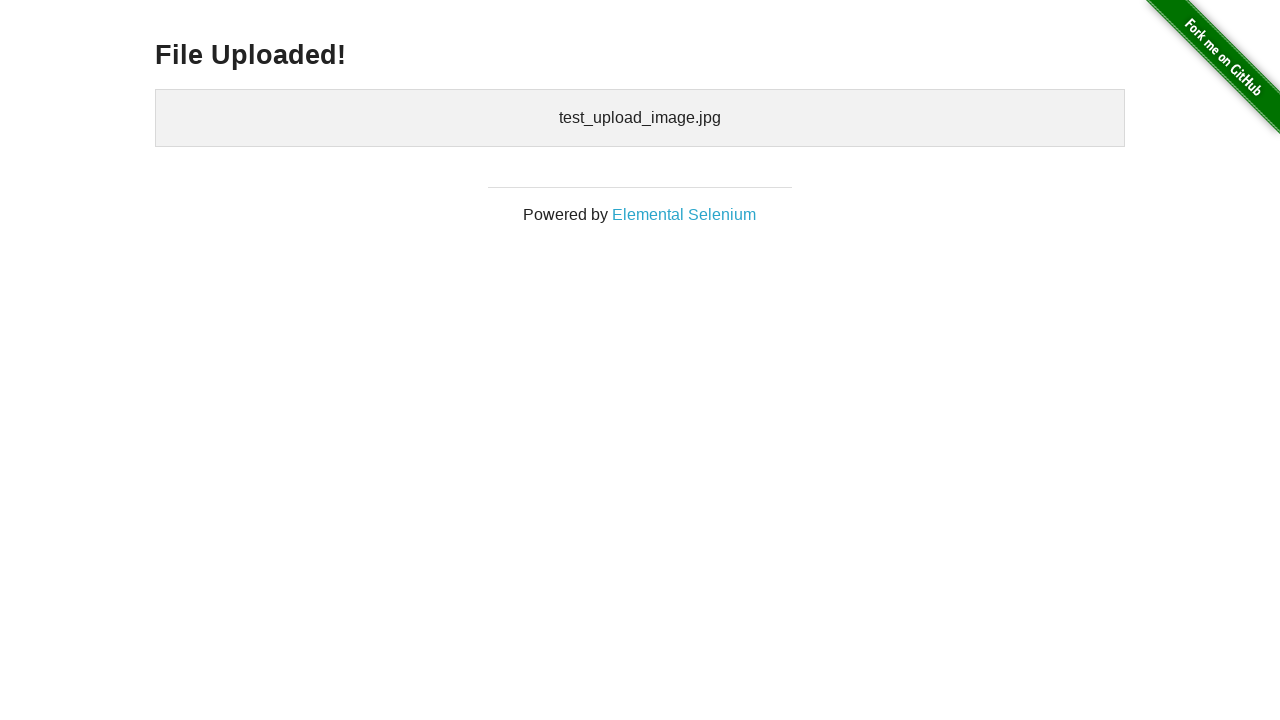

Cleaned up temporary test file
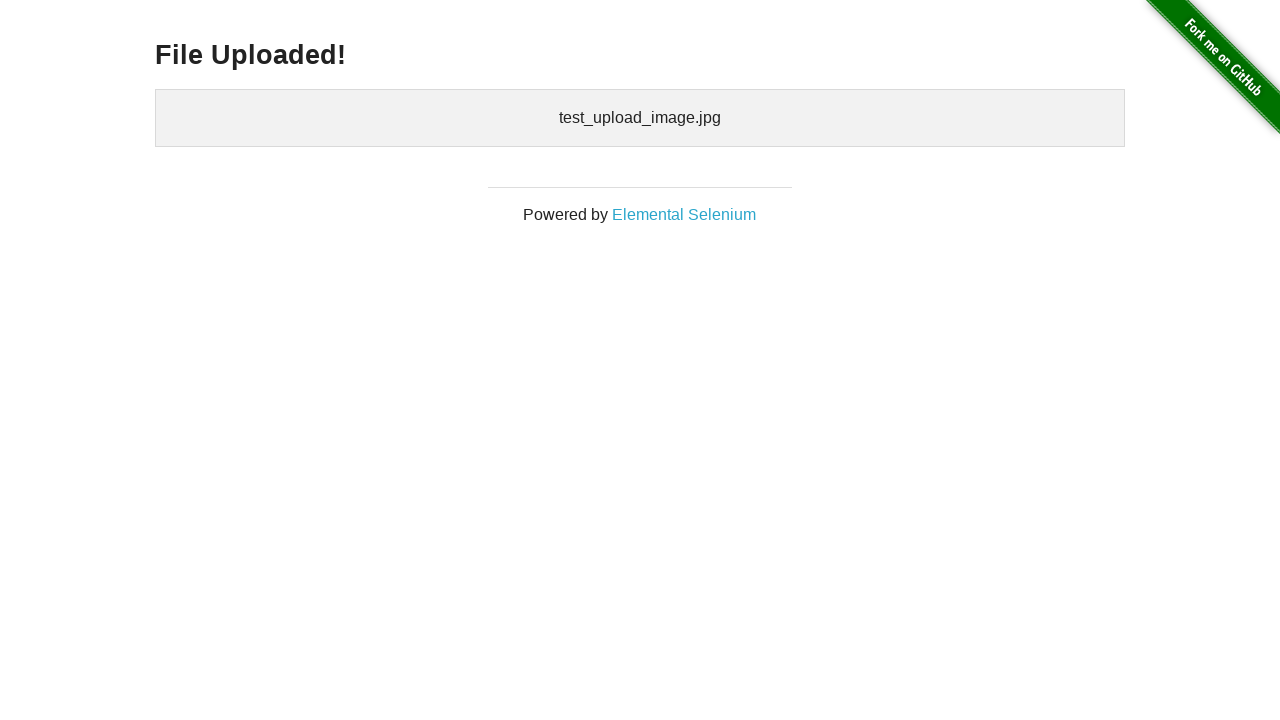

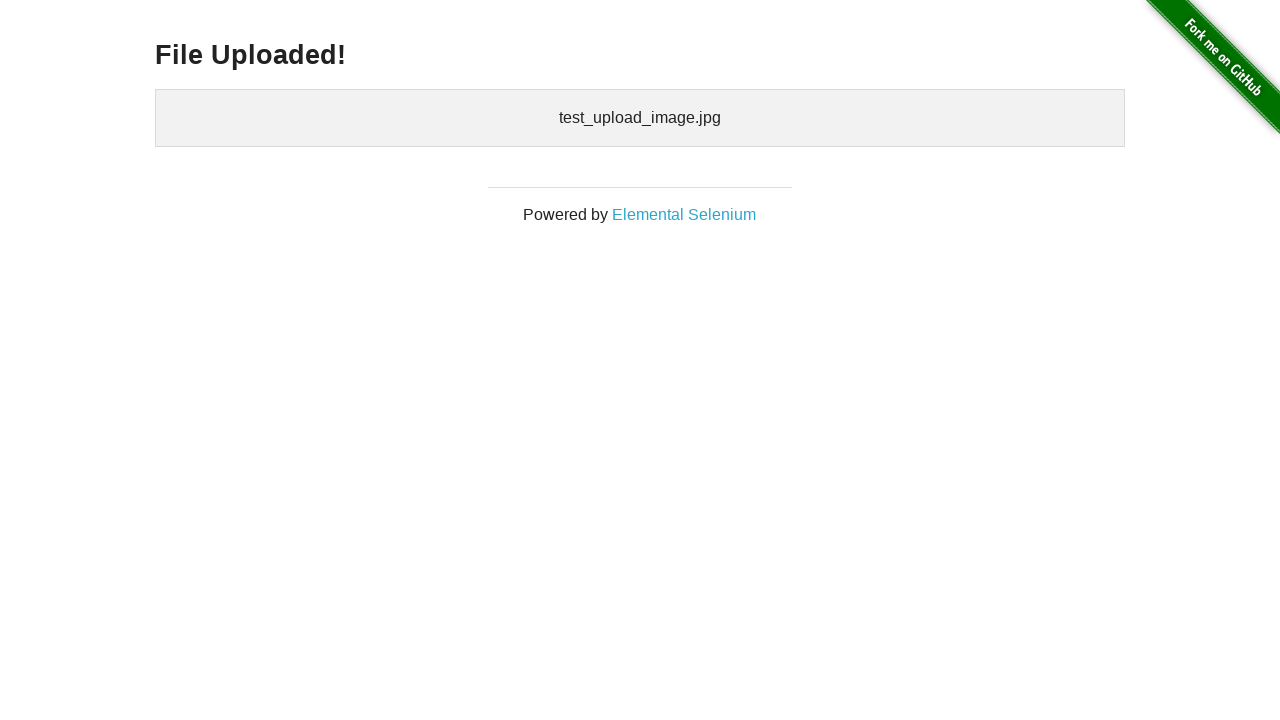